Navigates through the main menu items and their submenus by hovering over each menu item to reveal dropdown options

Starting URL: http://demo.automationtesting.in/Register.html

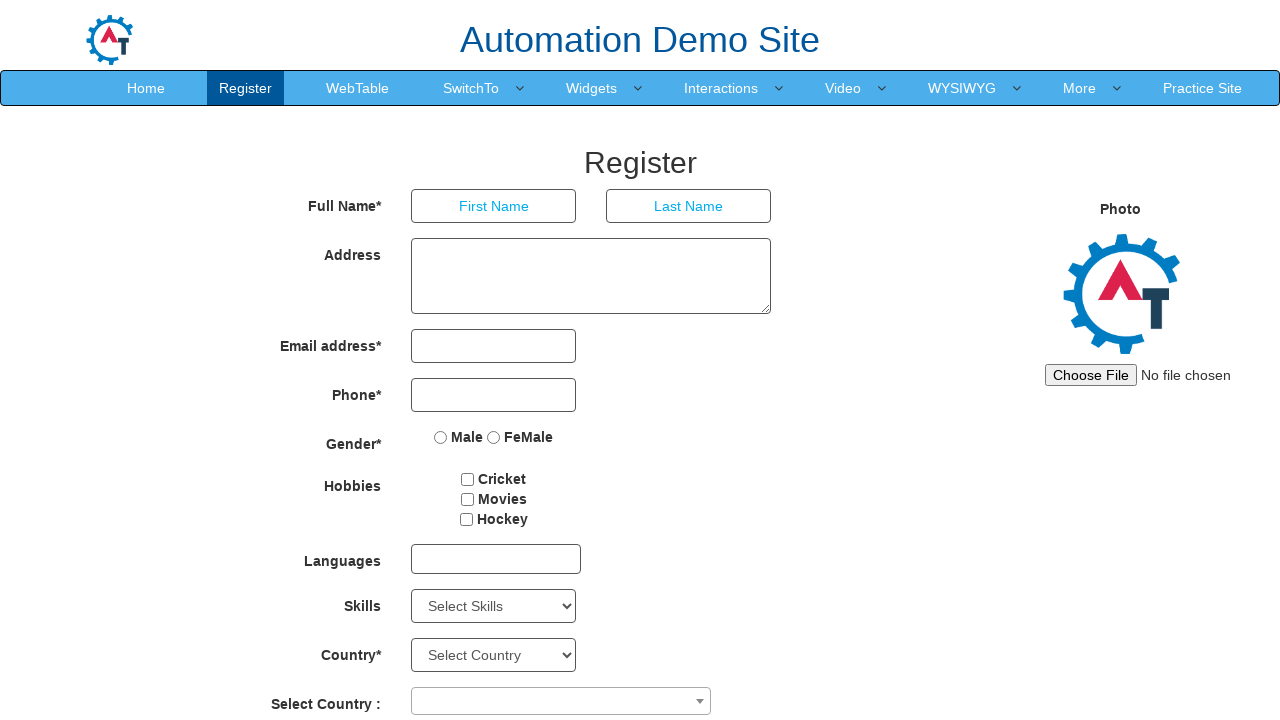

Located all main menu items from navbar
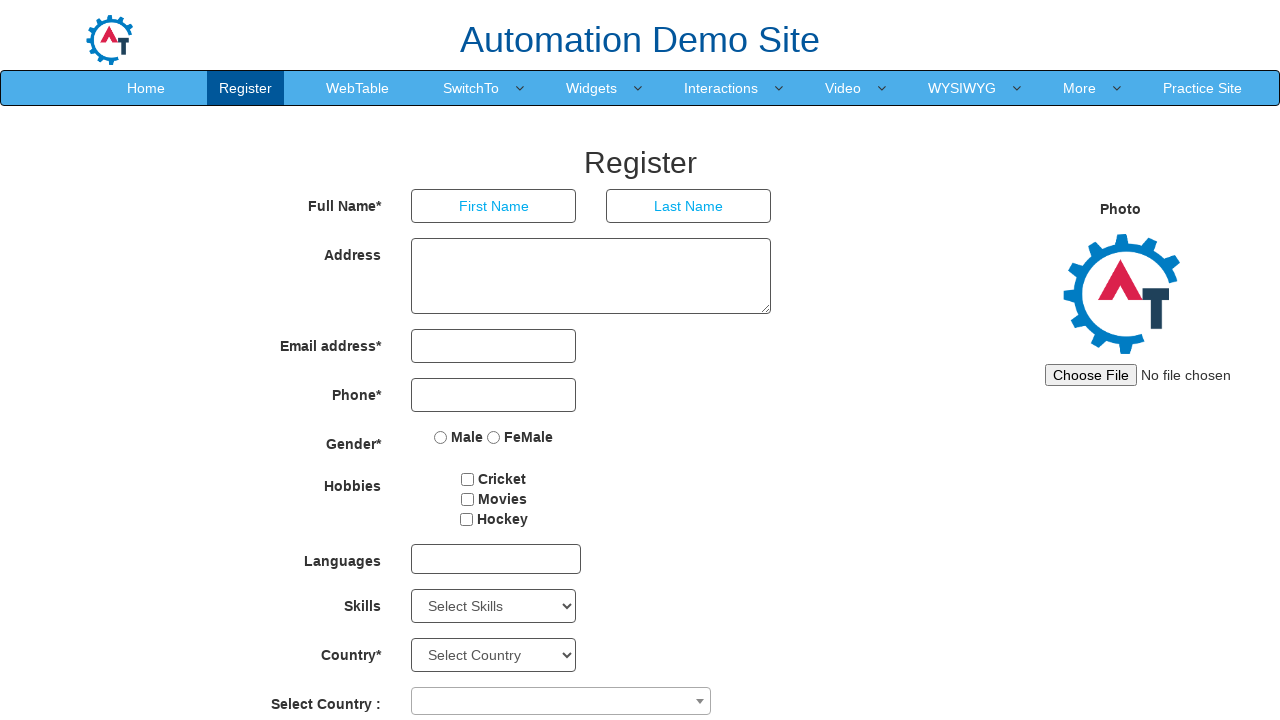

Hovered over menu item 1 to reveal dropdown at (146, 88) on xpath=//ul[@class='nav navbar-nav']/li/a >> nth=0
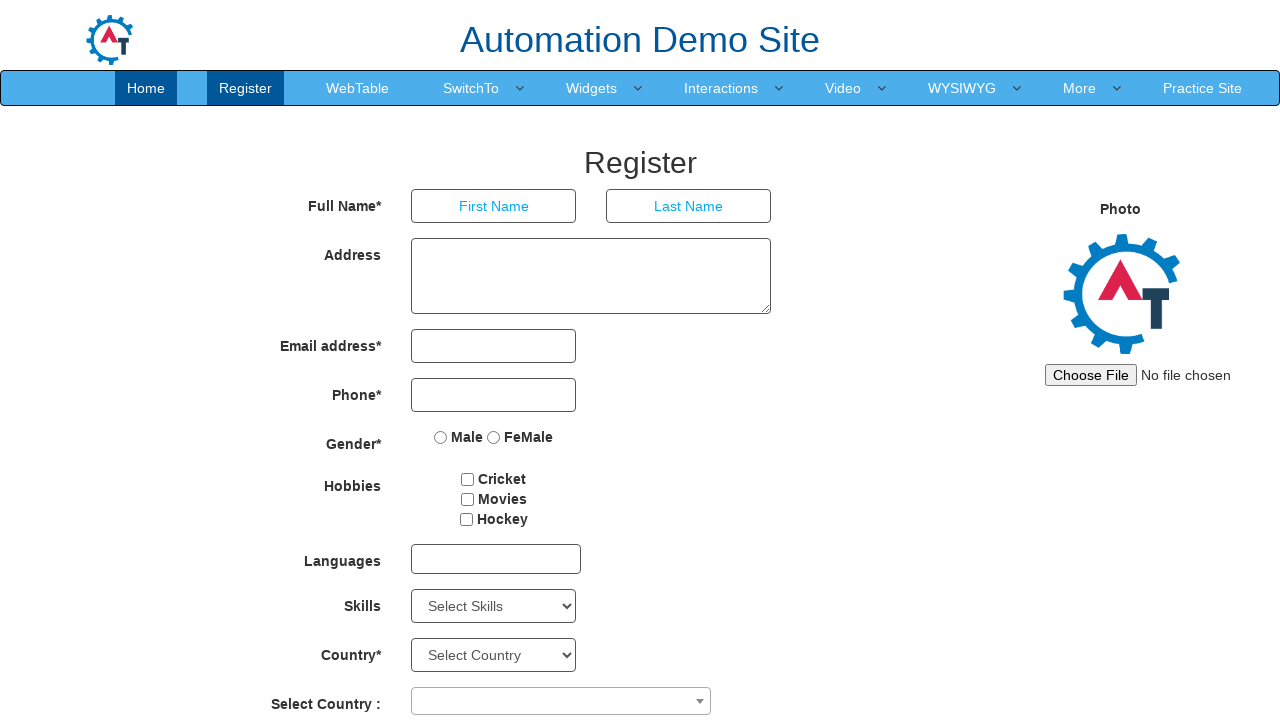

Located submenu items under menu item 1 (0 items found)
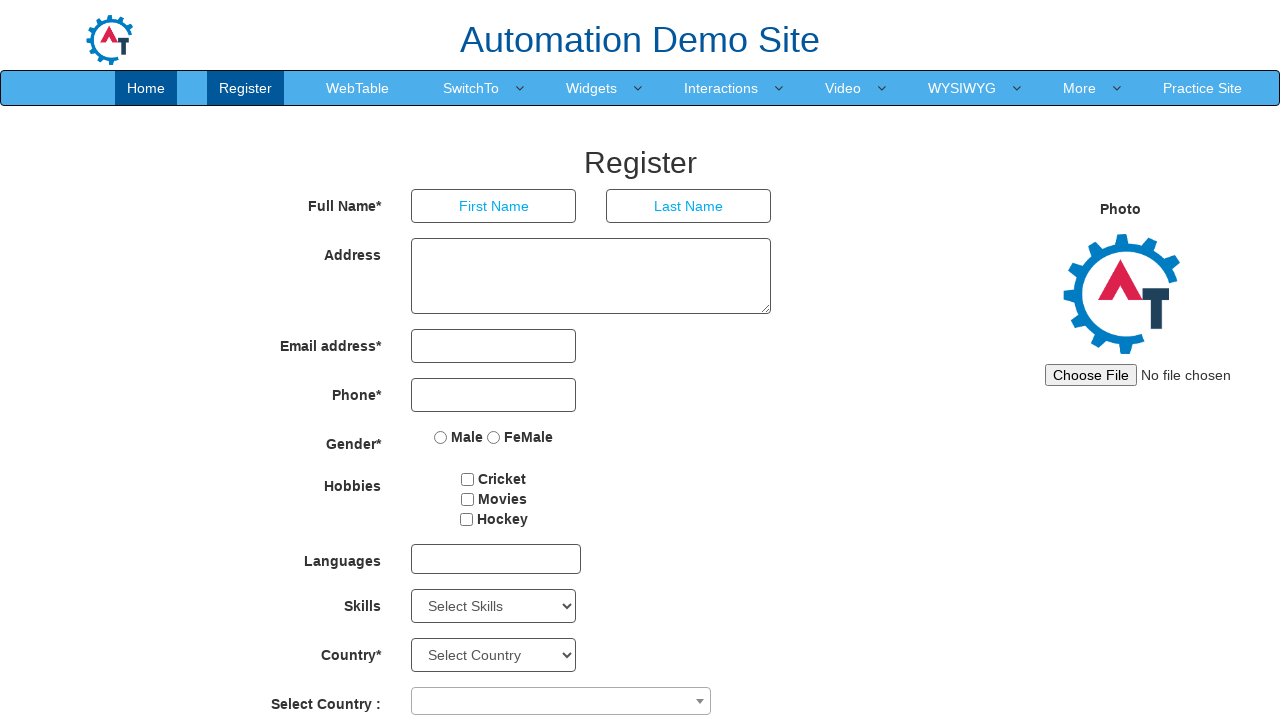

Hovered over menu item 2 to reveal dropdown at (246, 88) on xpath=//ul[@class='nav navbar-nav']/li/a >> nth=1
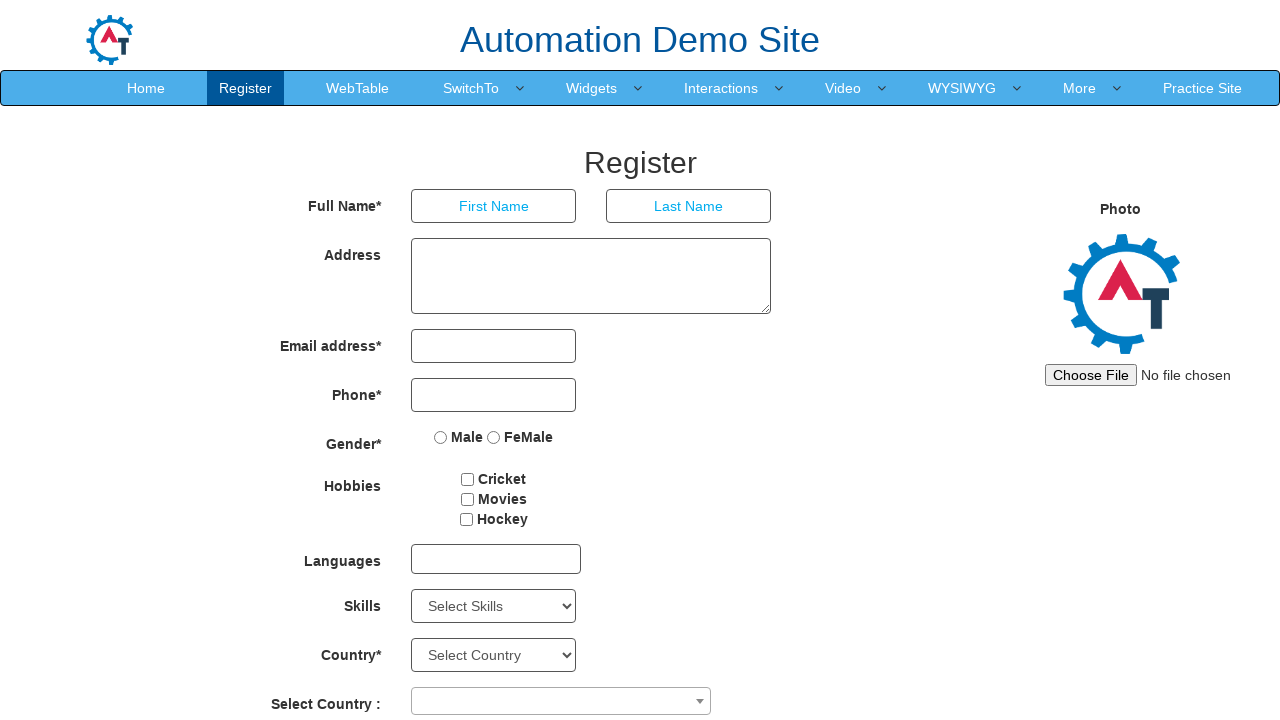

Located submenu items under menu item 2 (0 items found)
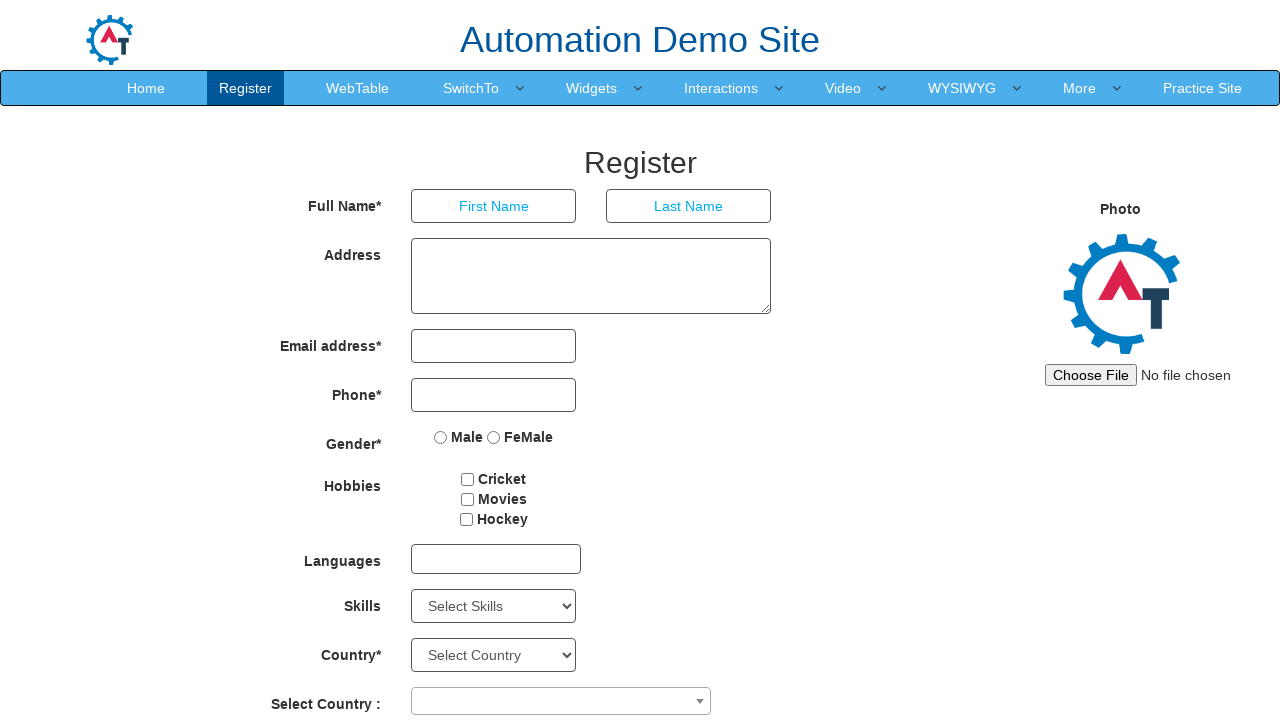

Hovered over menu item 3 to reveal dropdown at (358, 88) on xpath=//ul[@class='nav navbar-nav']/li/a >> nth=2
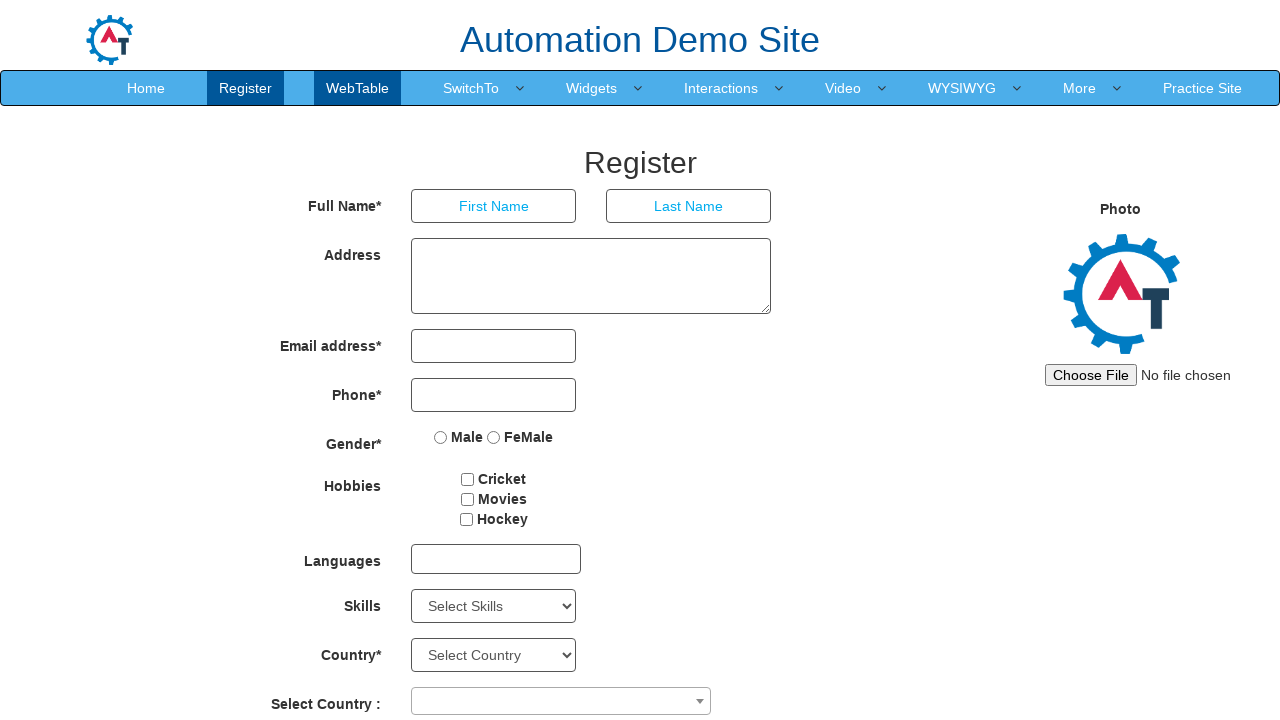

Located submenu items under menu item 3 (0 items found)
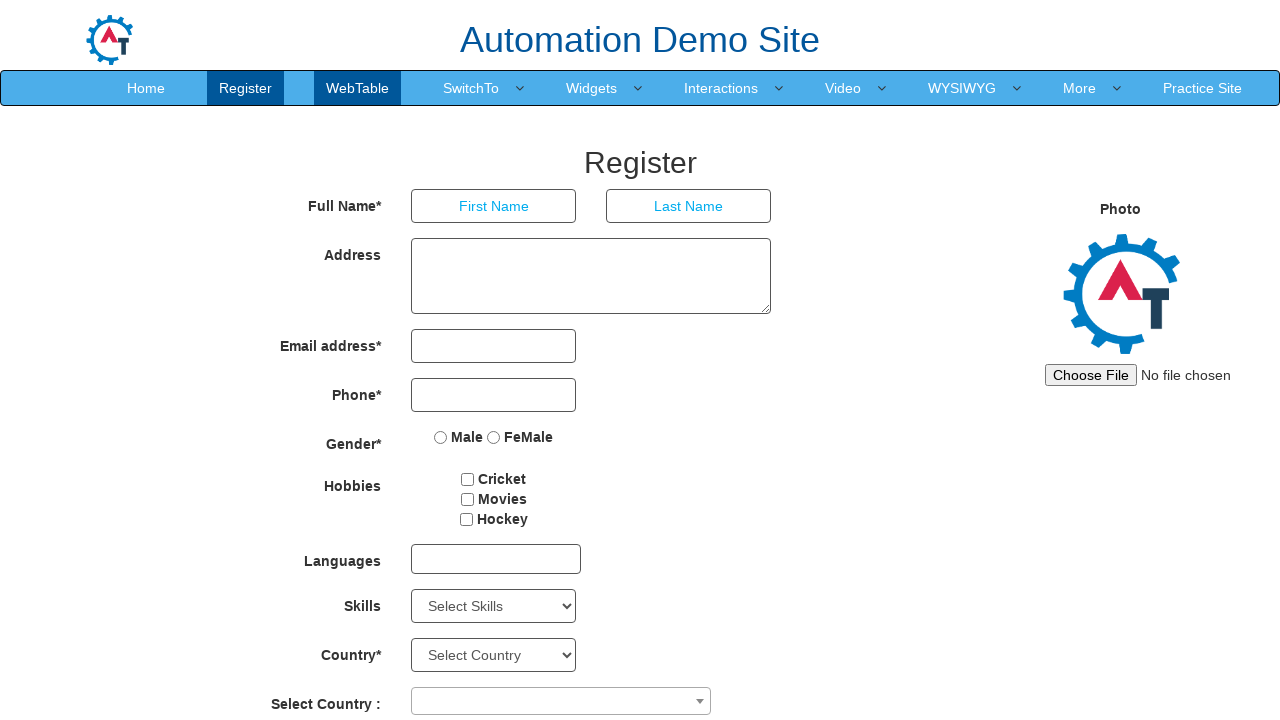

Hovered over menu item 4 to reveal dropdown at (471, 88) on xpath=//ul[@class='nav navbar-nav']/li/a >> nth=3
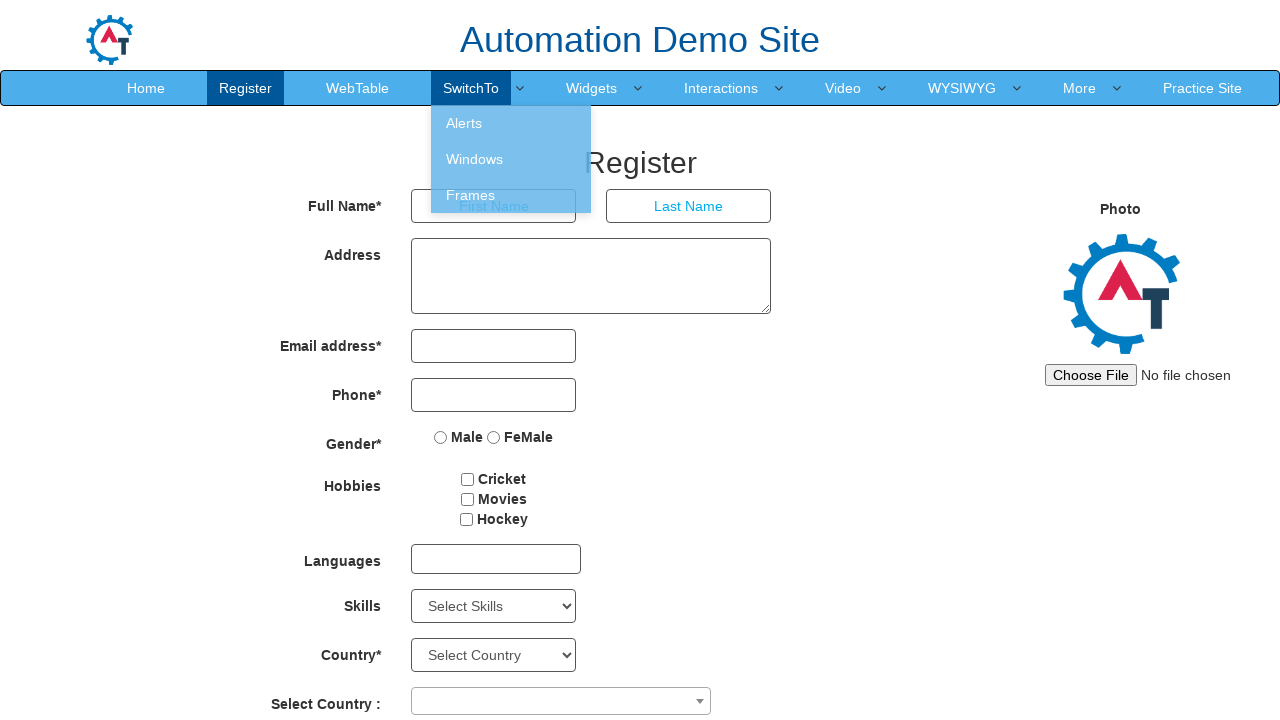

Located submenu items under menu item 4 (3 items found)
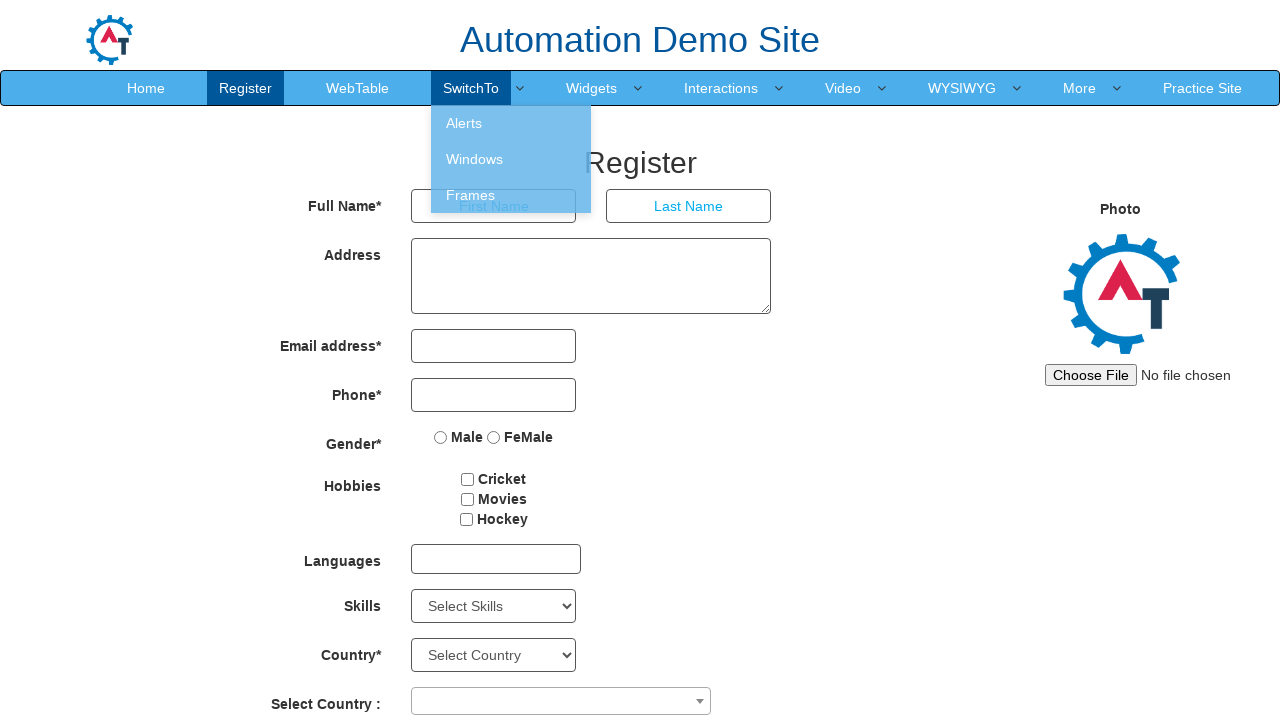

Hovered over menu item 5 to reveal dropdown at (592, 88) on xpath=//ul[@class='nav navbar-nav']/li/a >> nth=4
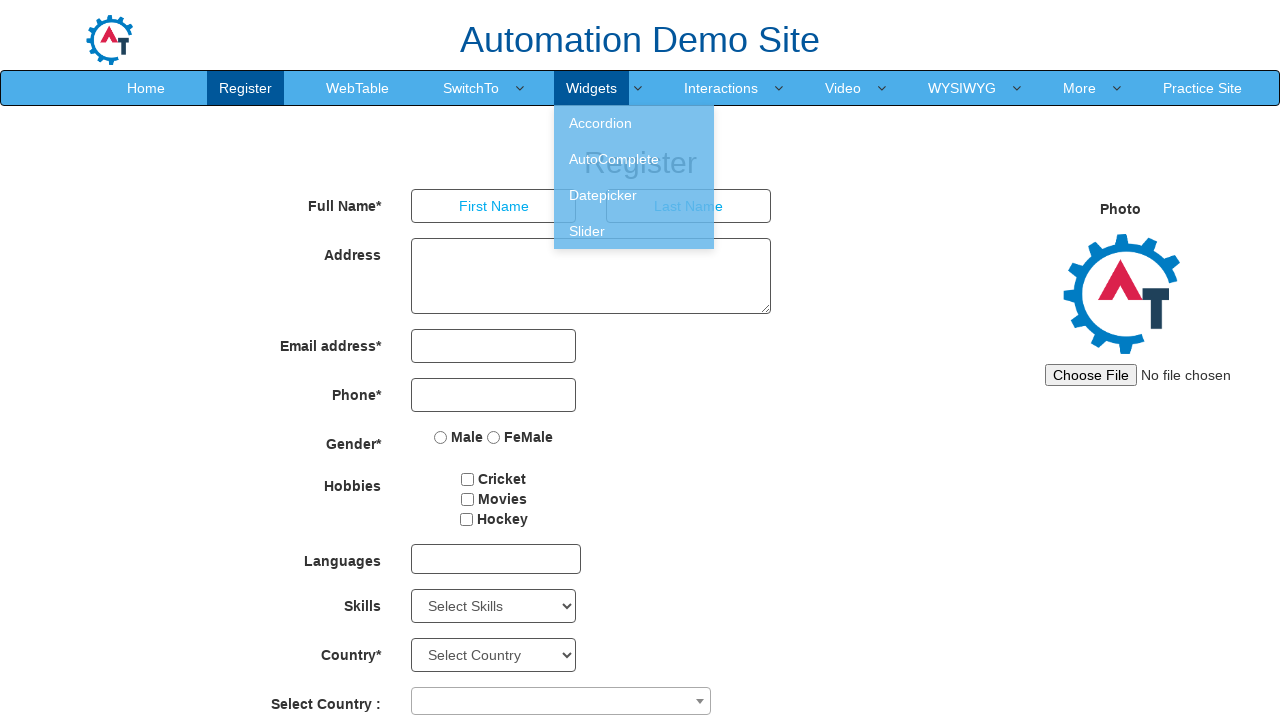

Located submenu items under menu item 5 (4 items found)
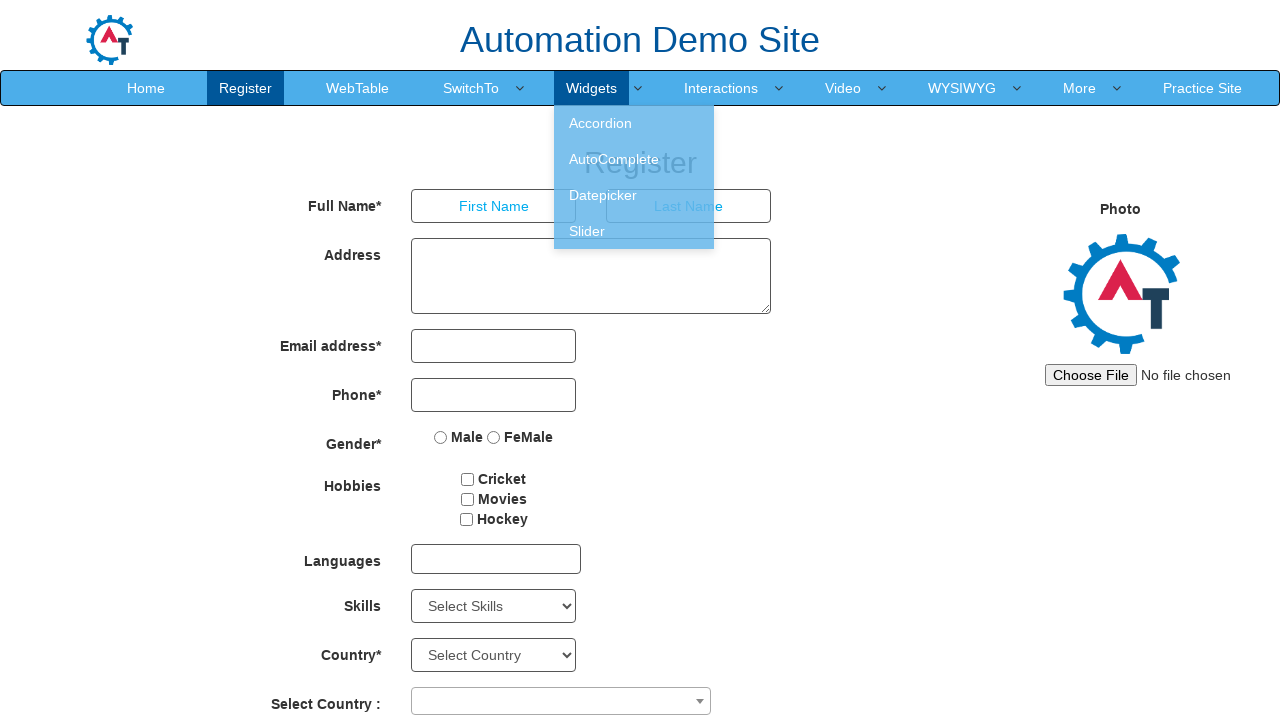

Hovered over menu item 6 to reveal dropdown at (721, 88) on xpath=//ul[@class='nav navbar-nav']/li/a >> nth=5
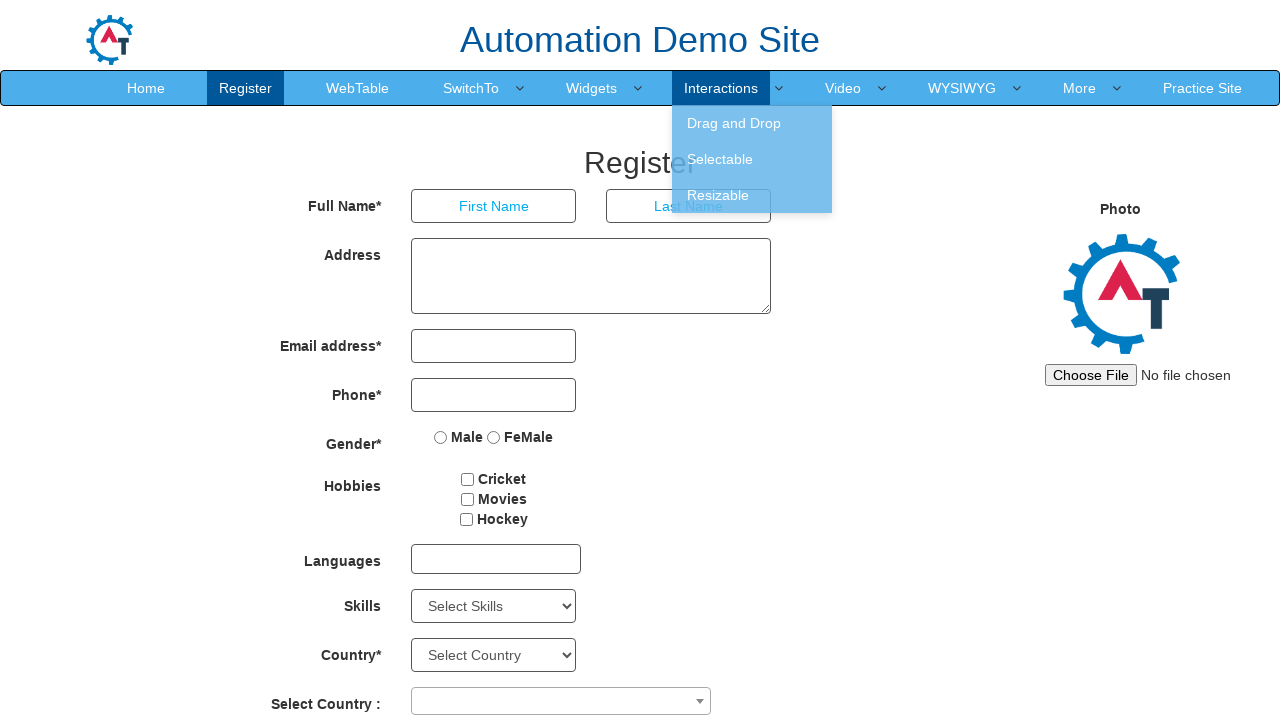

Located submenu items under menu item 6 (3 items found)
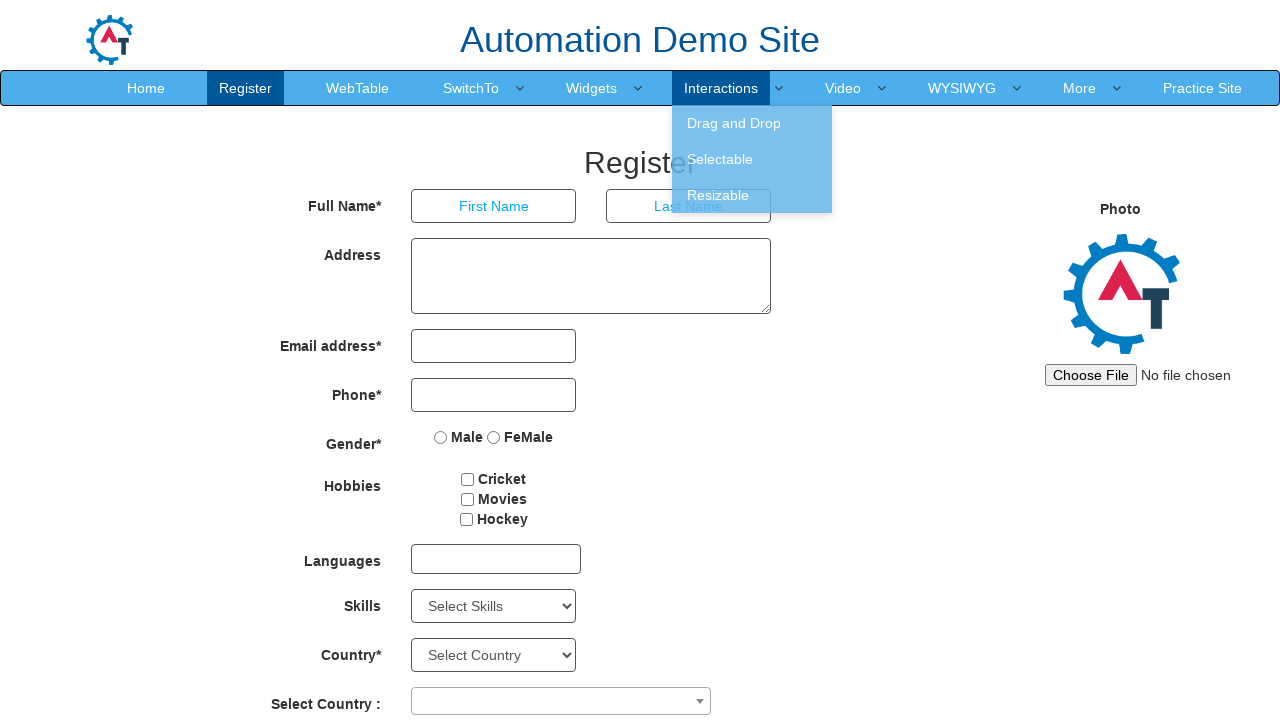

Hovered over menu item 7 to reveal dropdown at (843, 88) on xpath=//ul[@class='nav navbar-nav']/li/a >> nth=6
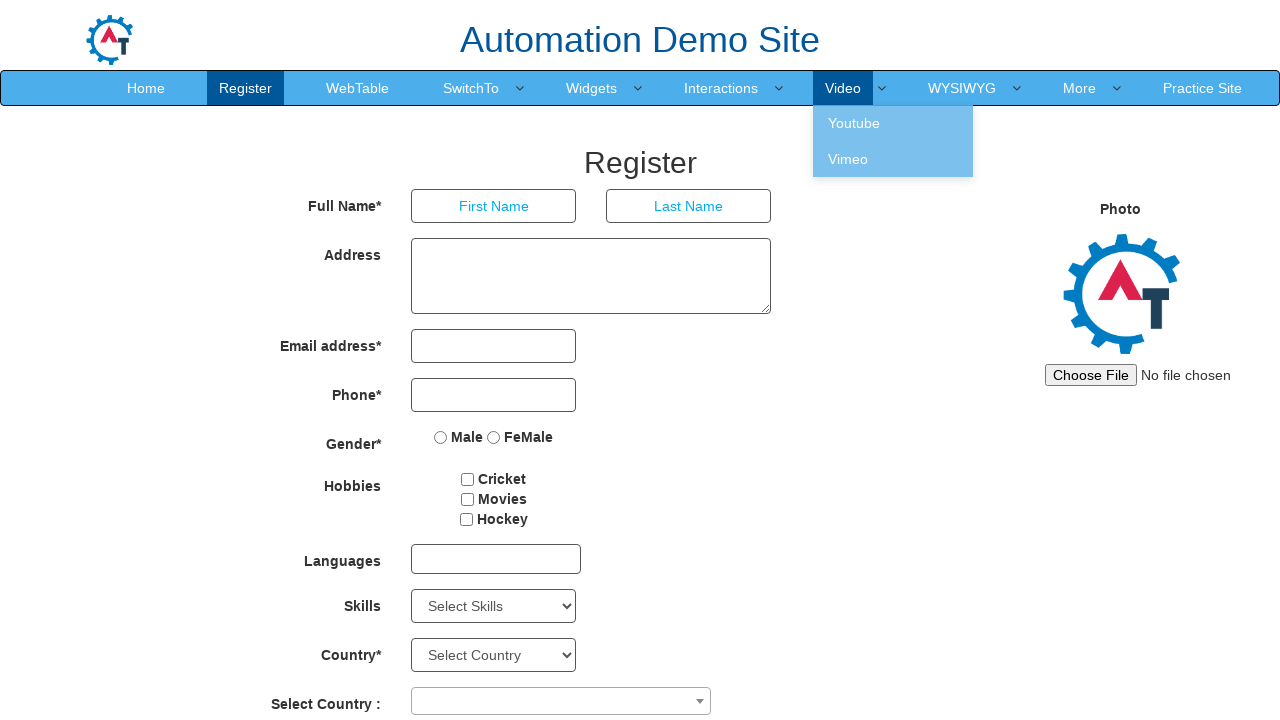

Located submenu items under menu item 7 (2 items found)
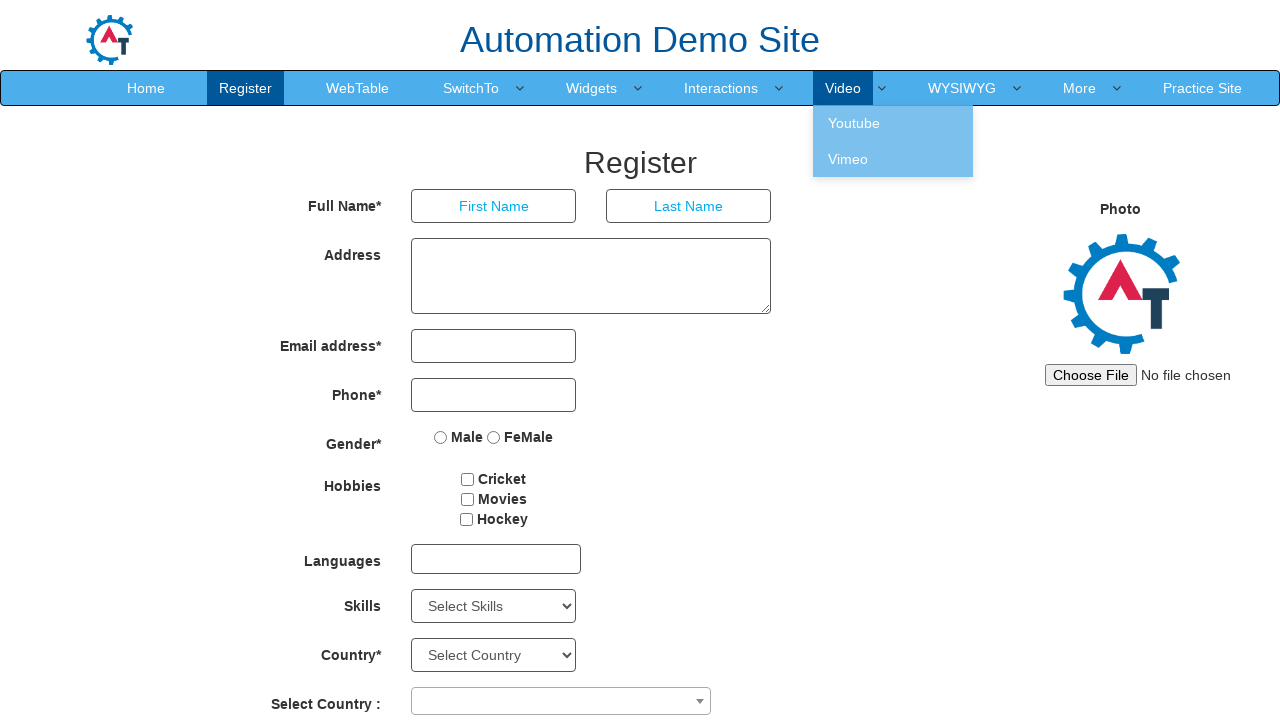

Hovered over menu item 8 to reveal dropdown at (962, 88) on xpath=//ul[@class='nav navbar-nav']/li/a >> nth=7
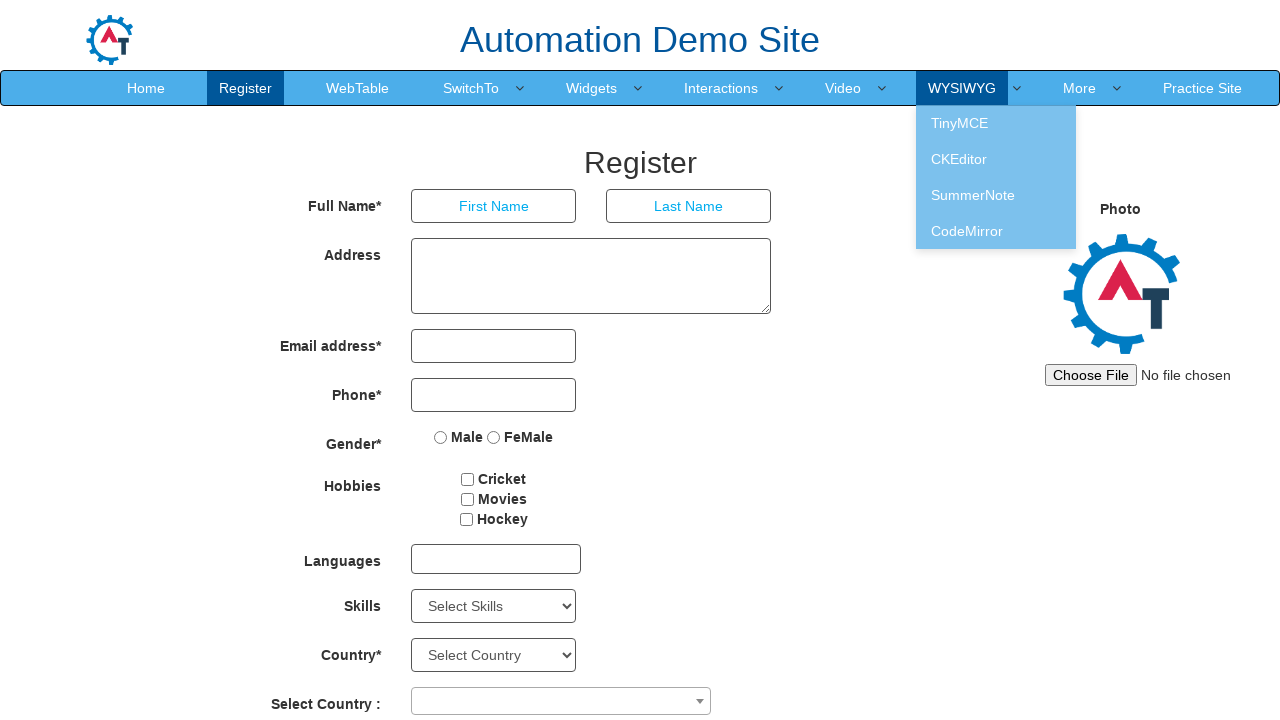

Located submenu items under menu item 8 (4 items found)
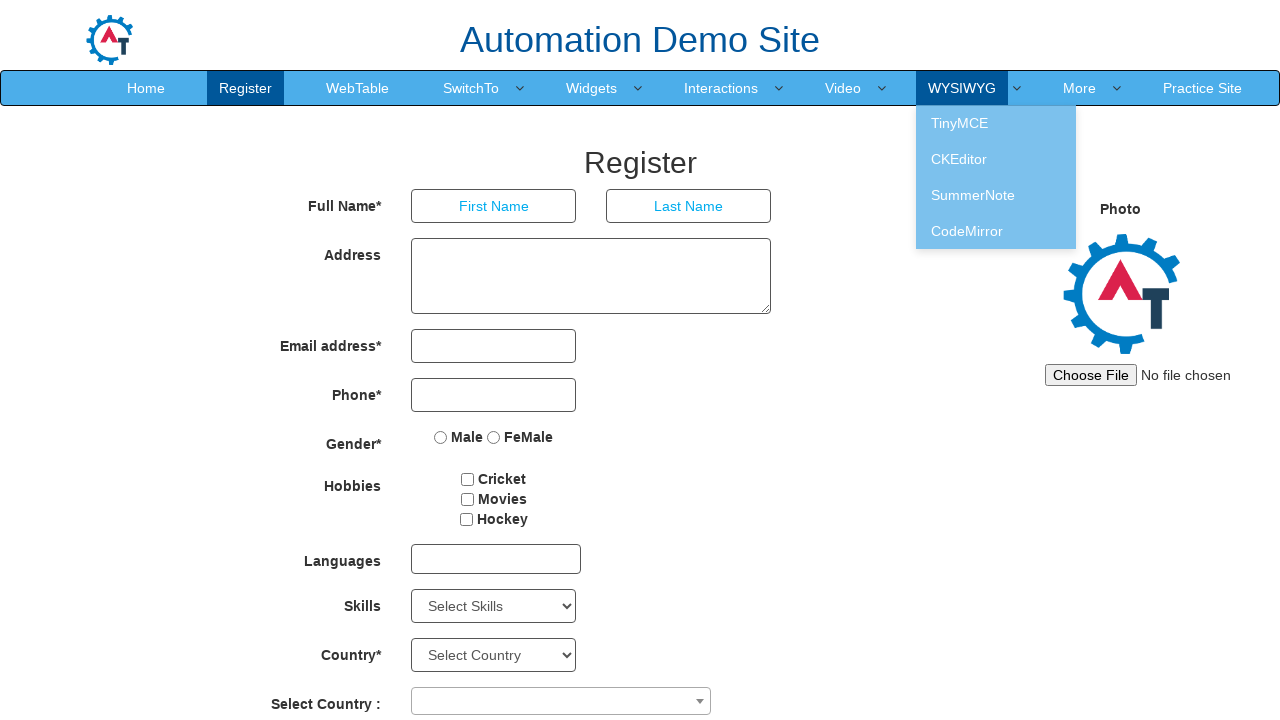

Hovered over menu item 9 to reveal dropdown at (1080, 88) on xpath=//ul[@class='nav navbar-nav']/li/a >> nth=8
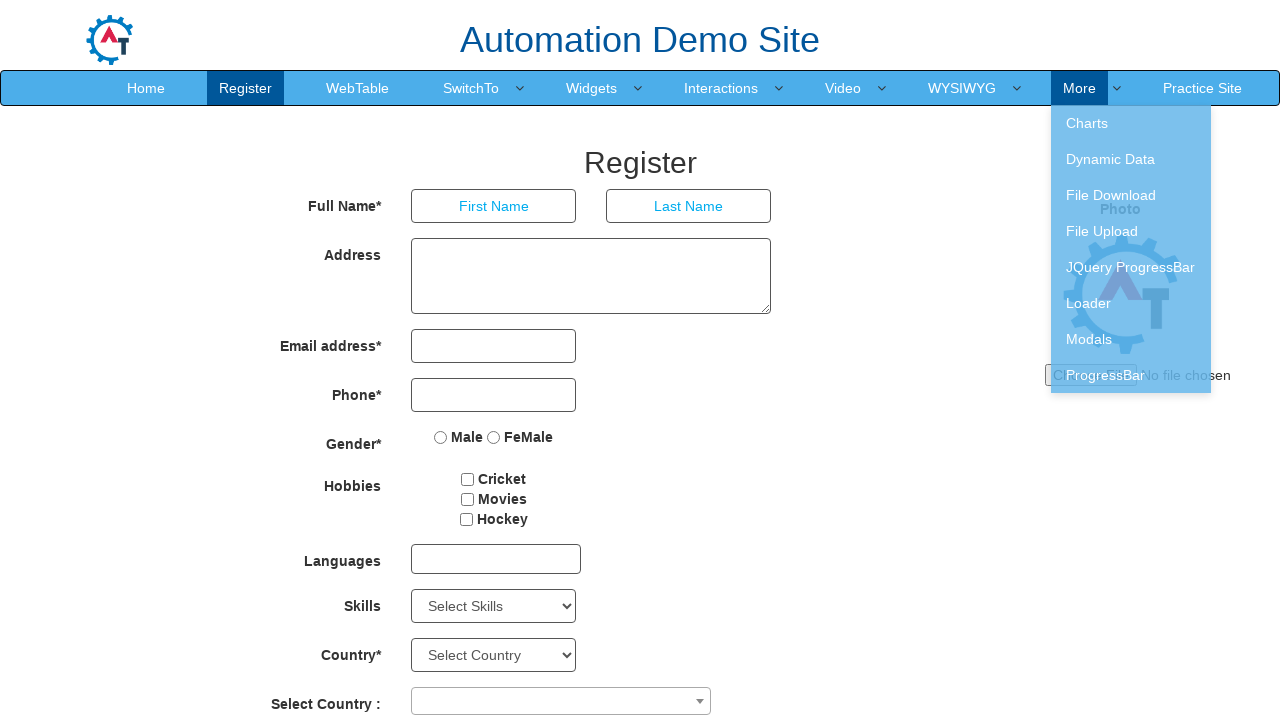

Located submenu items under menu item 9 (8 items found)
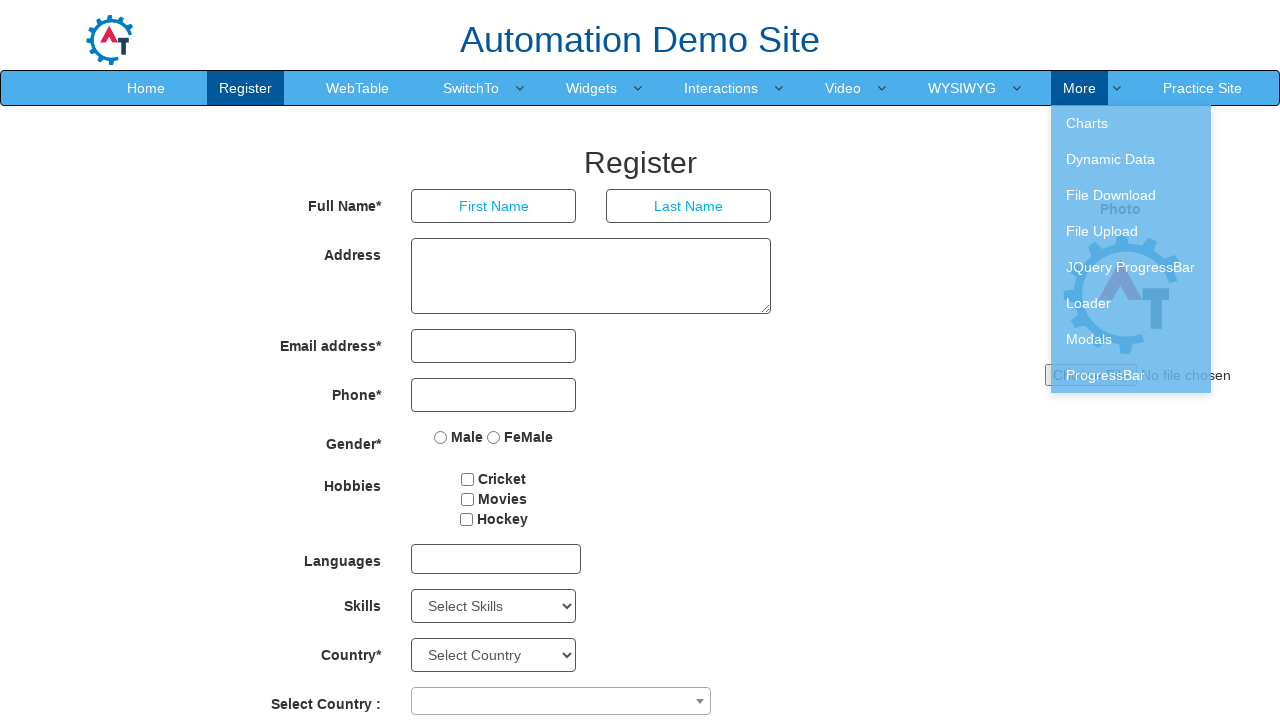

Hovered over menu item 10 to reveal dropdown at (1202, 88) on xpath=//ul[@class='nav navbar-nav']/li/a >> nth=9
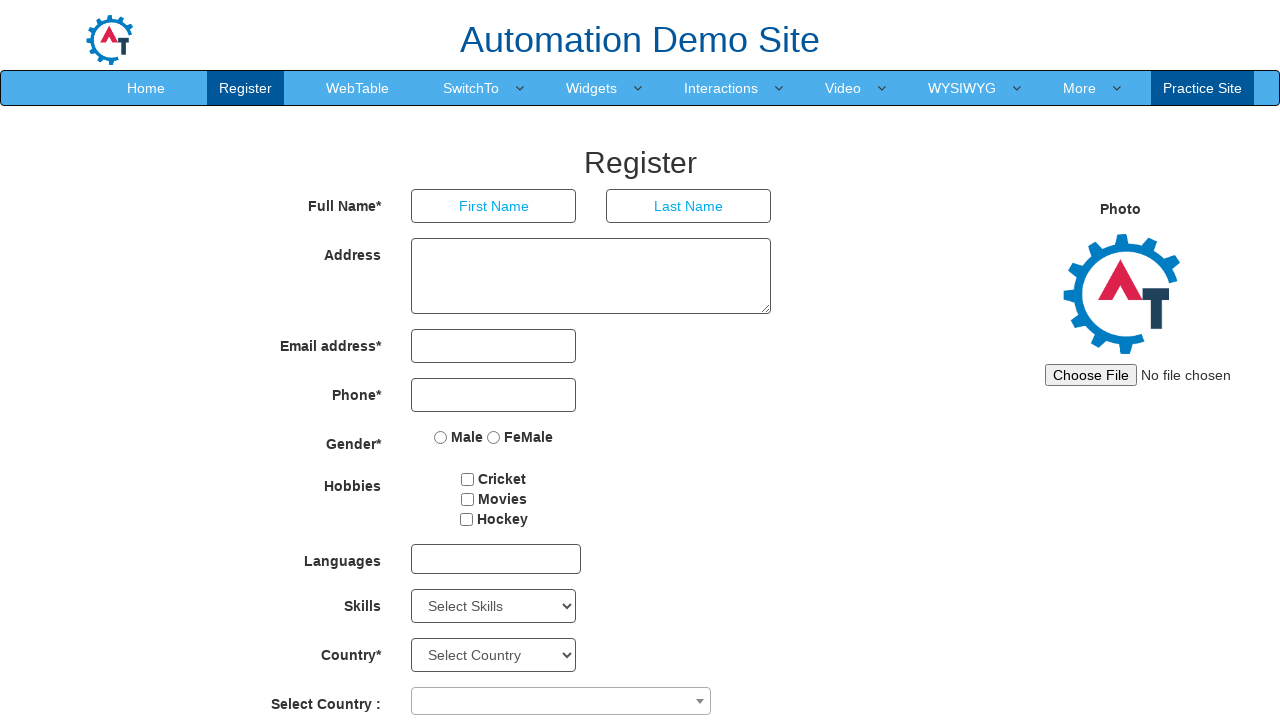

Located submenu items under menu item 10 (0 items found)
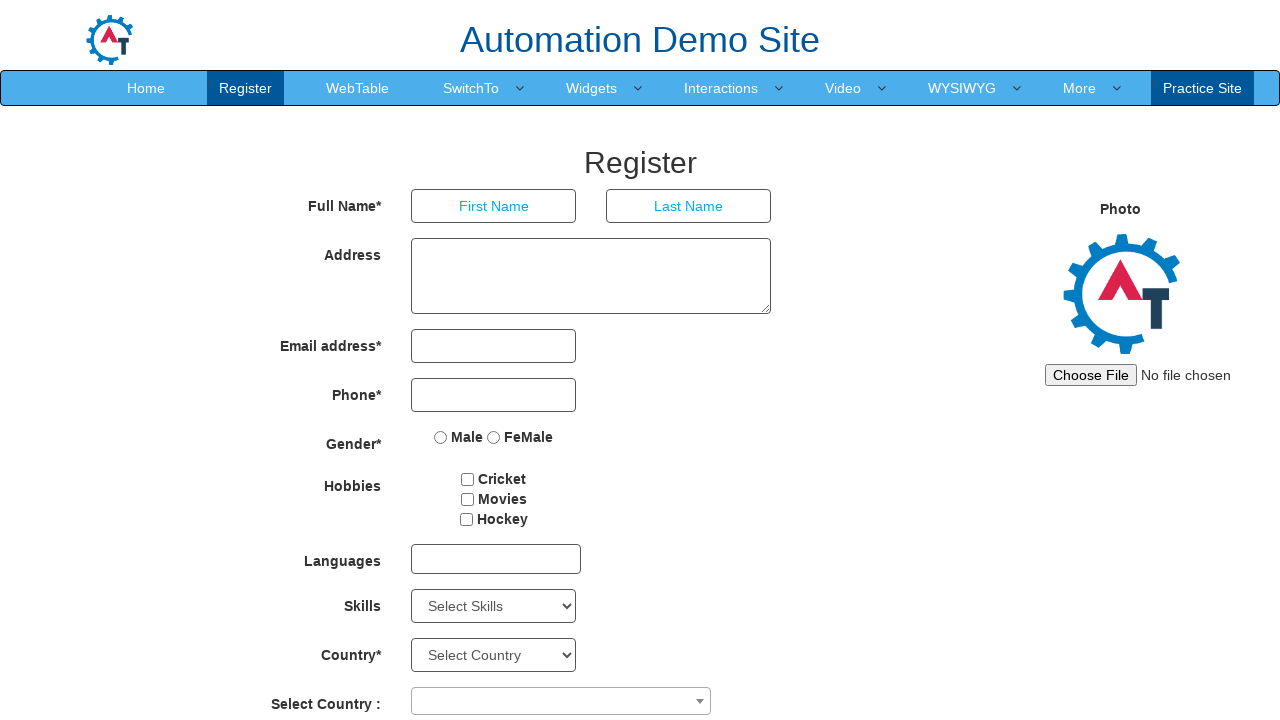

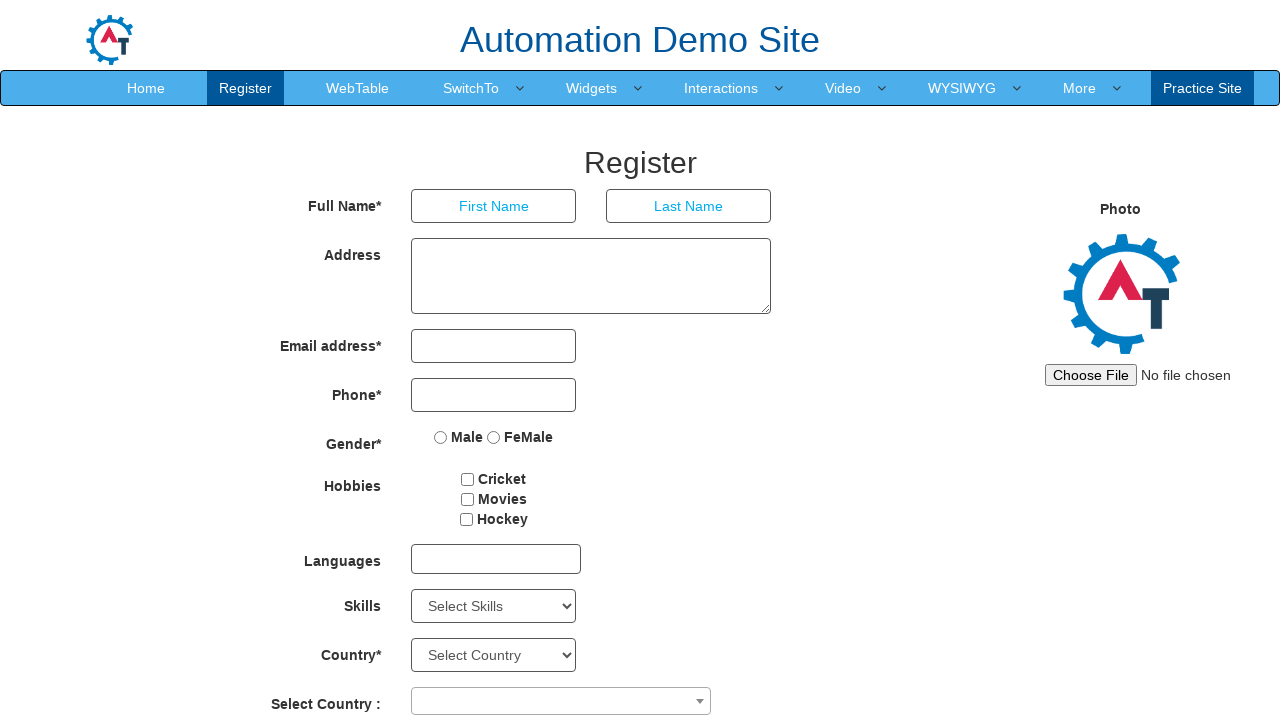